Navigates to a test page and retrieves the text of a specific dropdown option (Dog/Pies) from an animal selection dropdown

Starting URL: https://programautomatycy.pl/test-page/

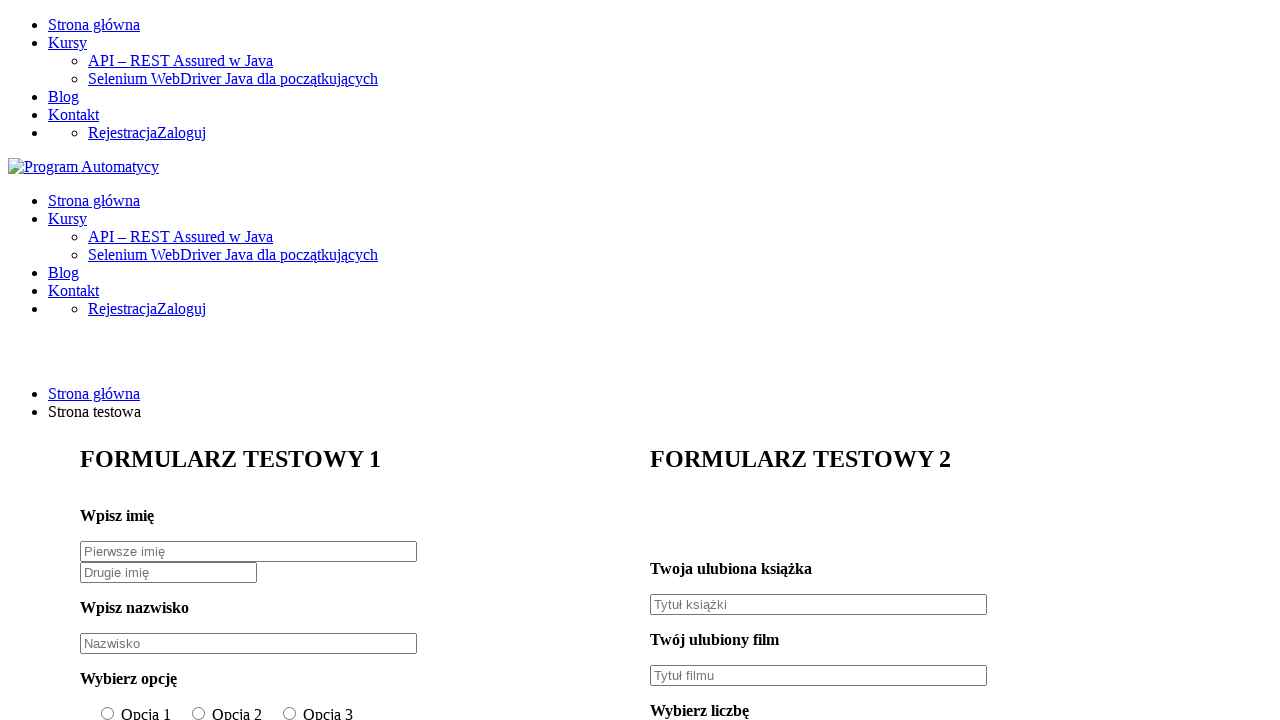

Navigated to test page
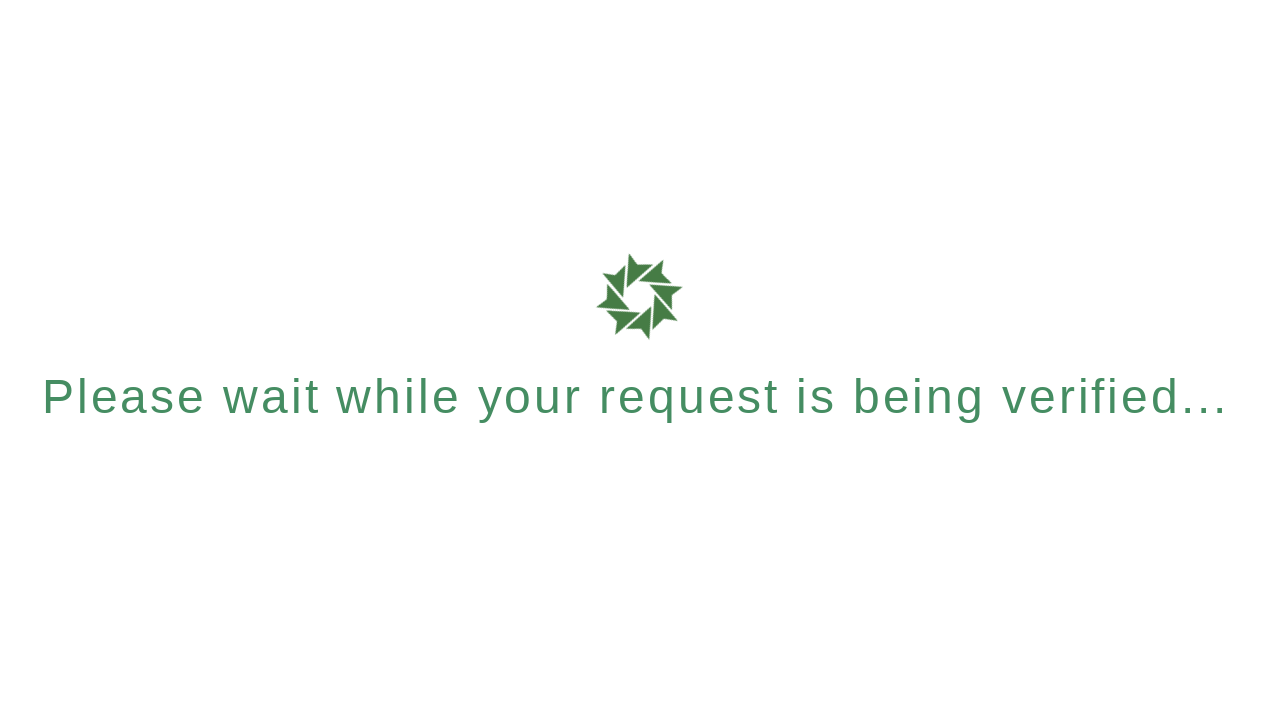

Located dog option (Pies) in animal select dropdown
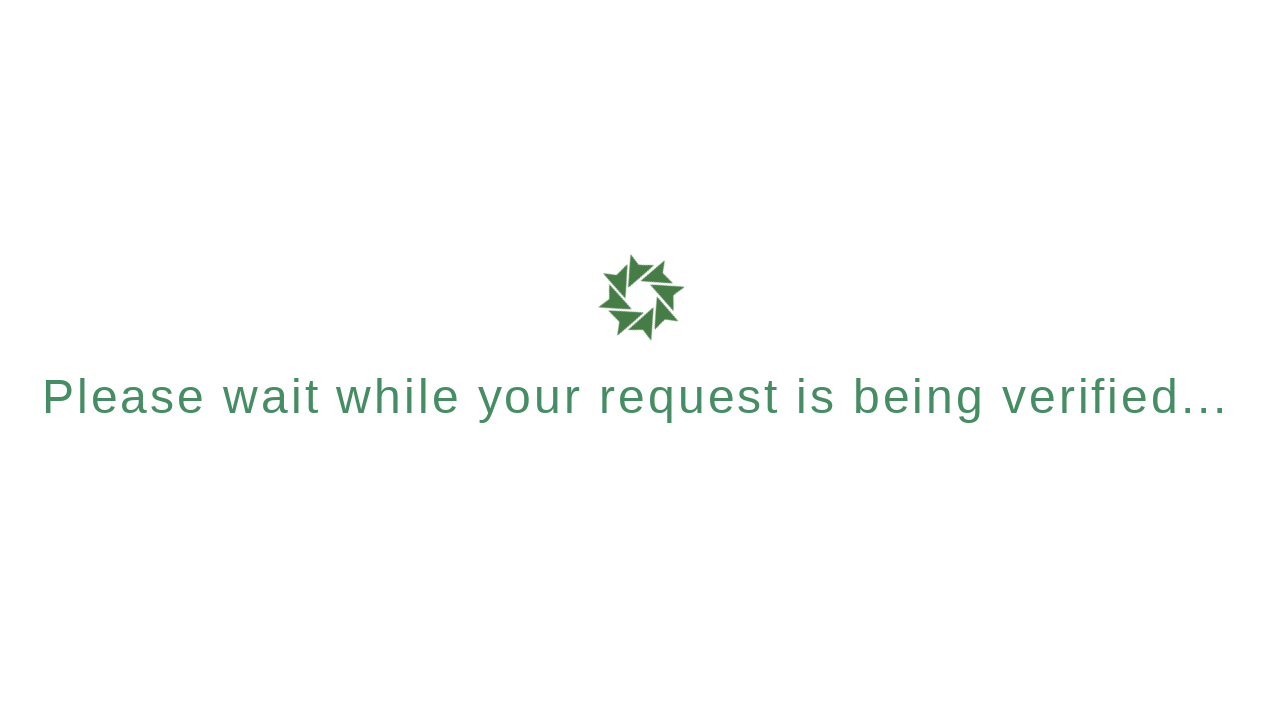

Retrieved text content from dog option: 'Pies'
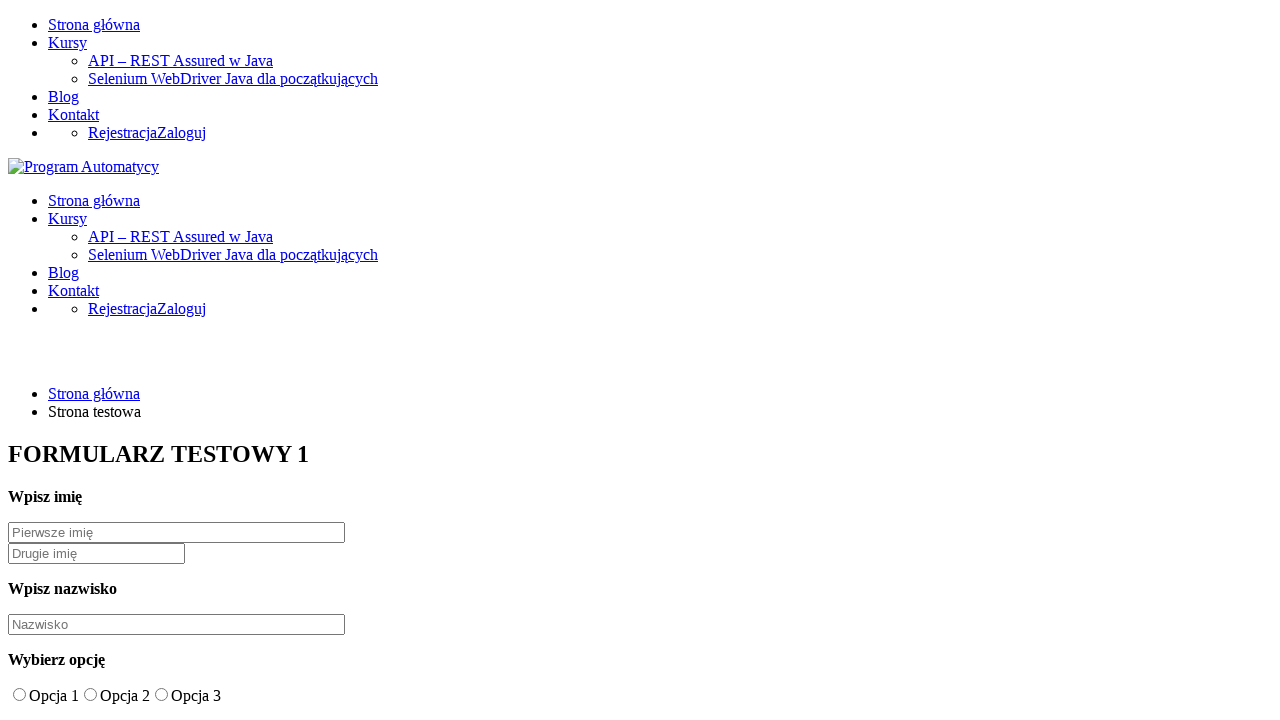

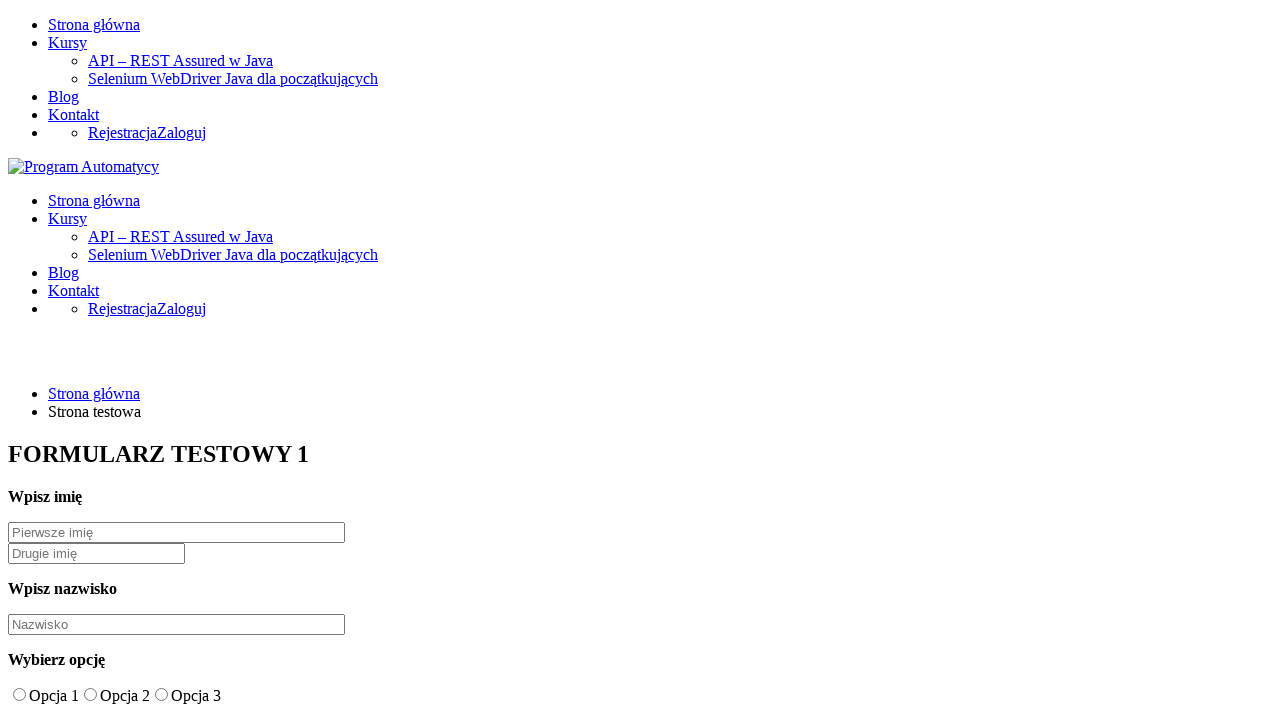